Tests exit intent functionality by navigating to the page and triggering mouse movement to the top of the viewport

Starting URL: https://the-internet.herokuapp.com/

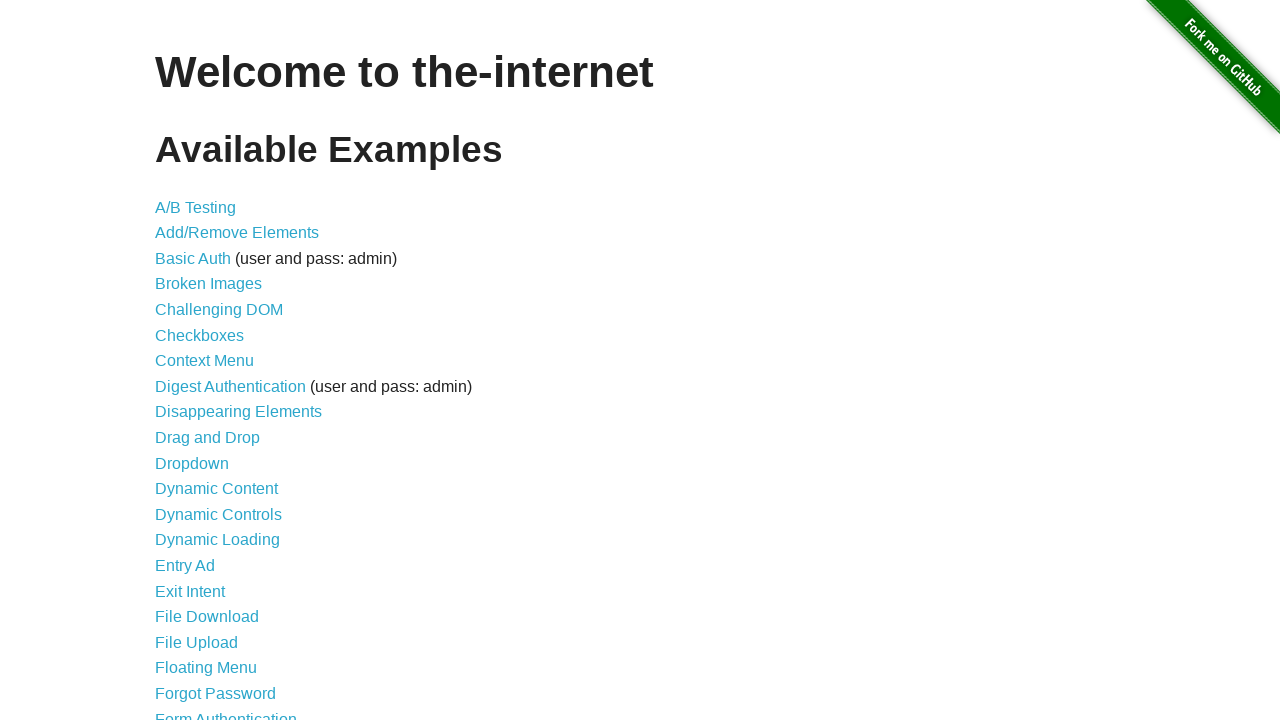

Clicked on Exit Intent link at (190, 591) on a[href='/exit_intent']
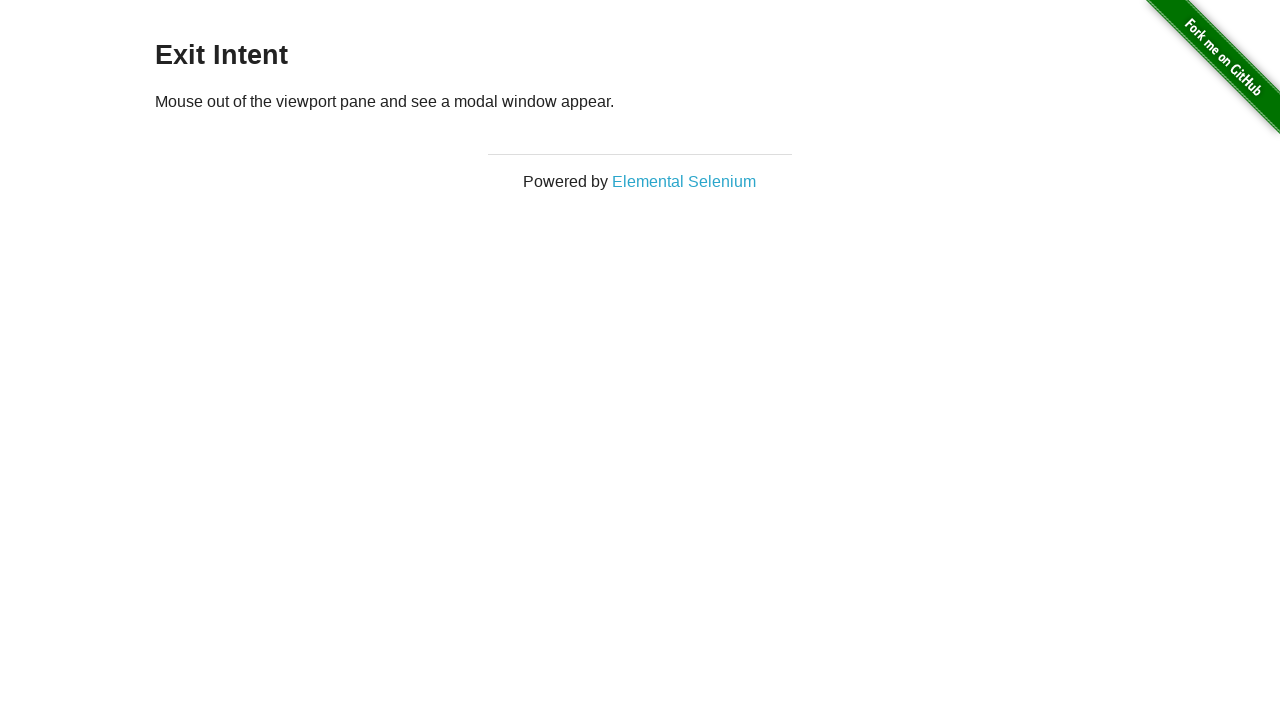

Moved mouse to top of viewport to trigger exit intent at (100, 0)
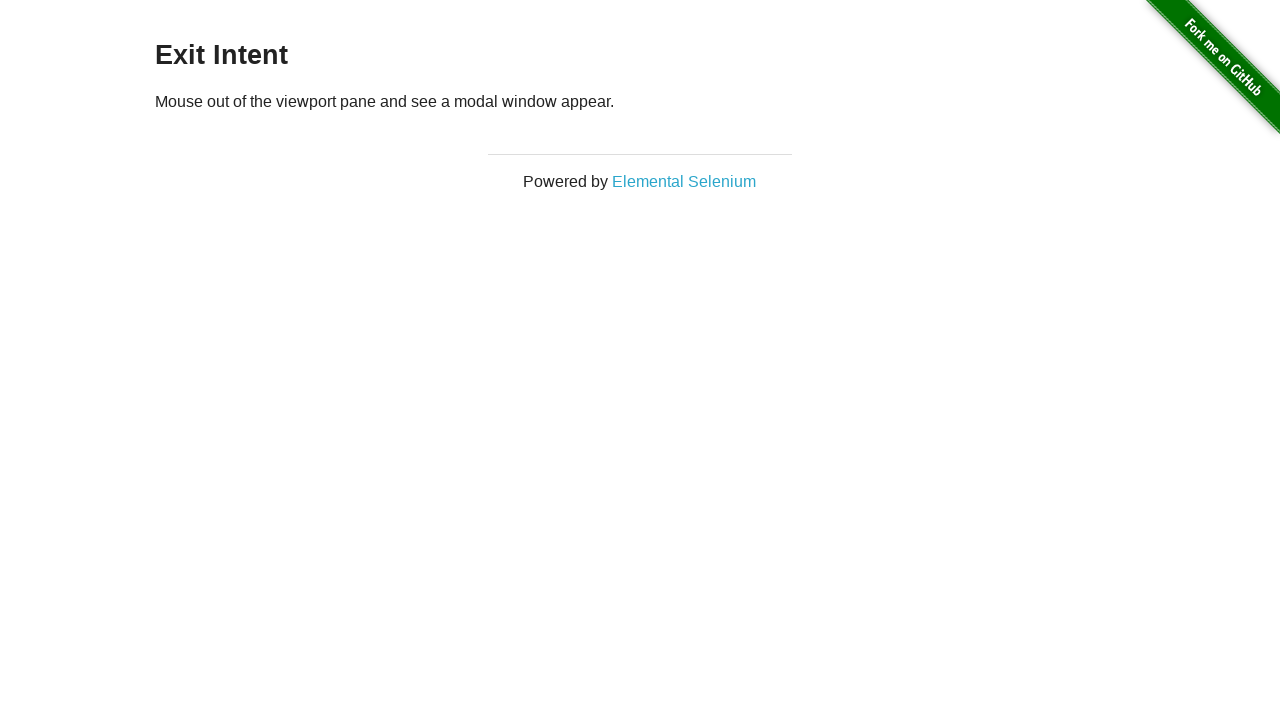

Waited 1 second for exit intent modal to appear
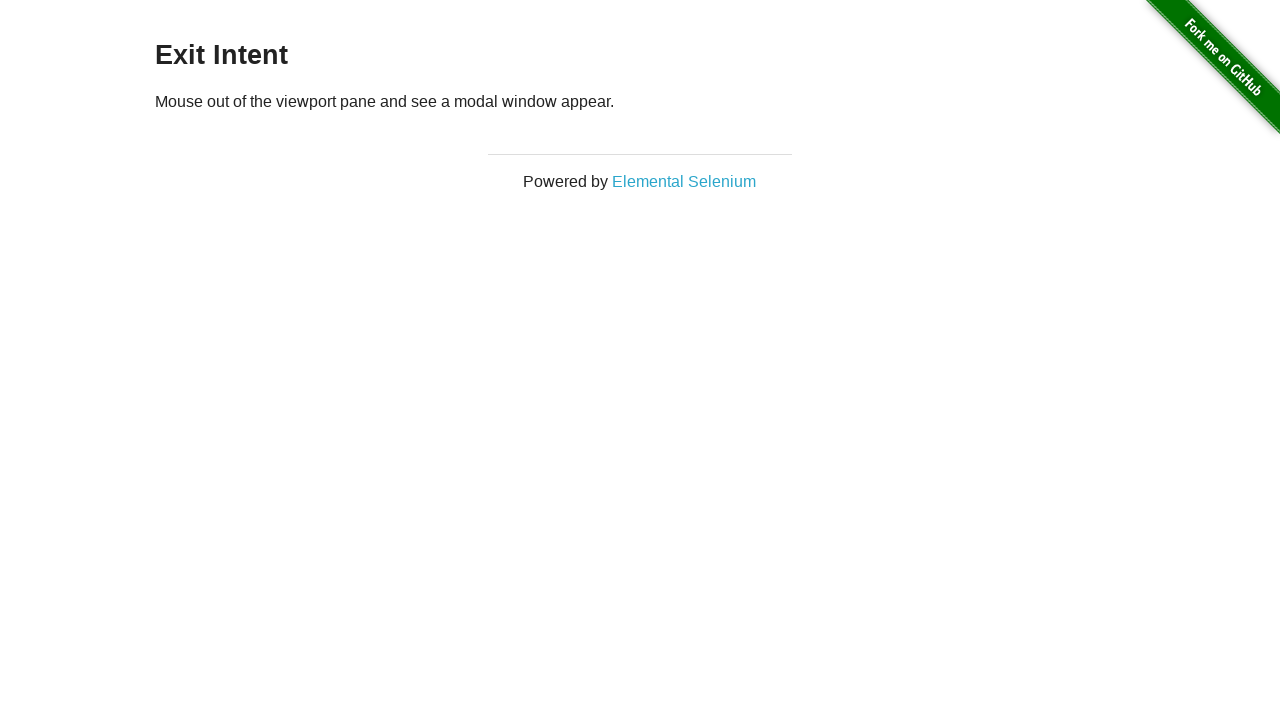

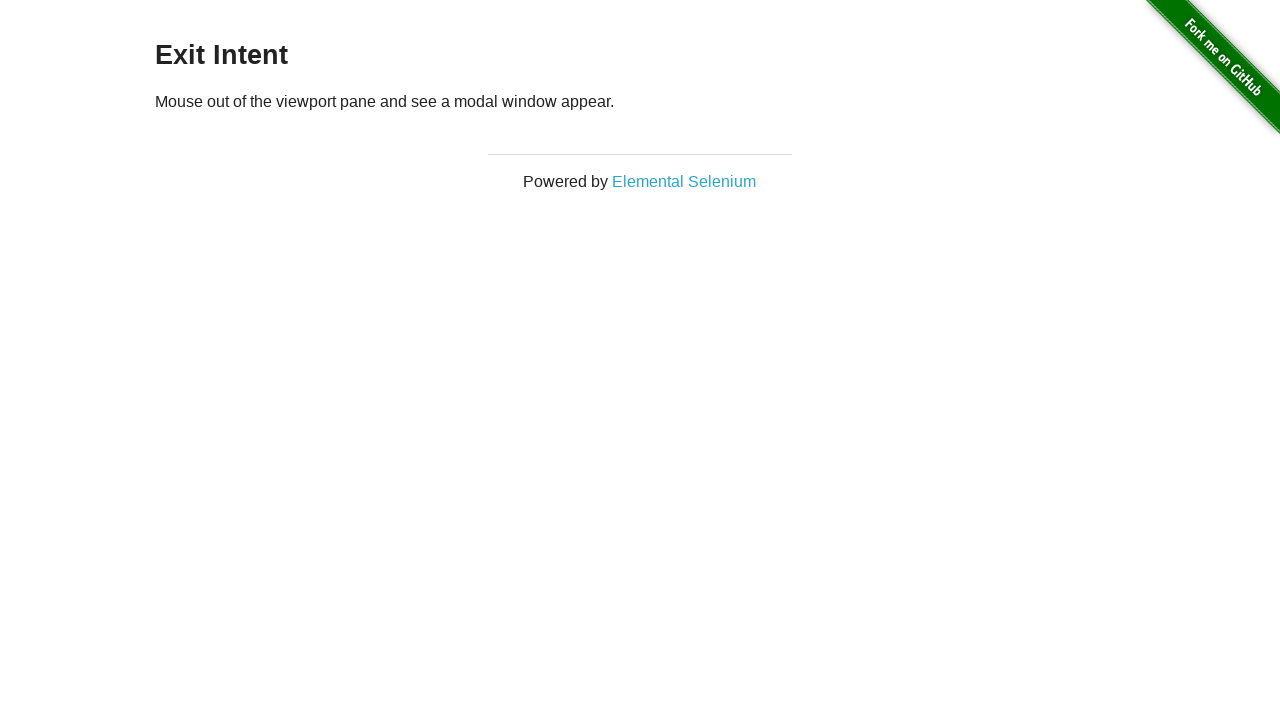